Tests form filling on an OpenCart registration page by entering first name and last name, then clicking the continue button

Starting URL: https://naveenautomationlabs.com/opencart/index.php?route=account/register

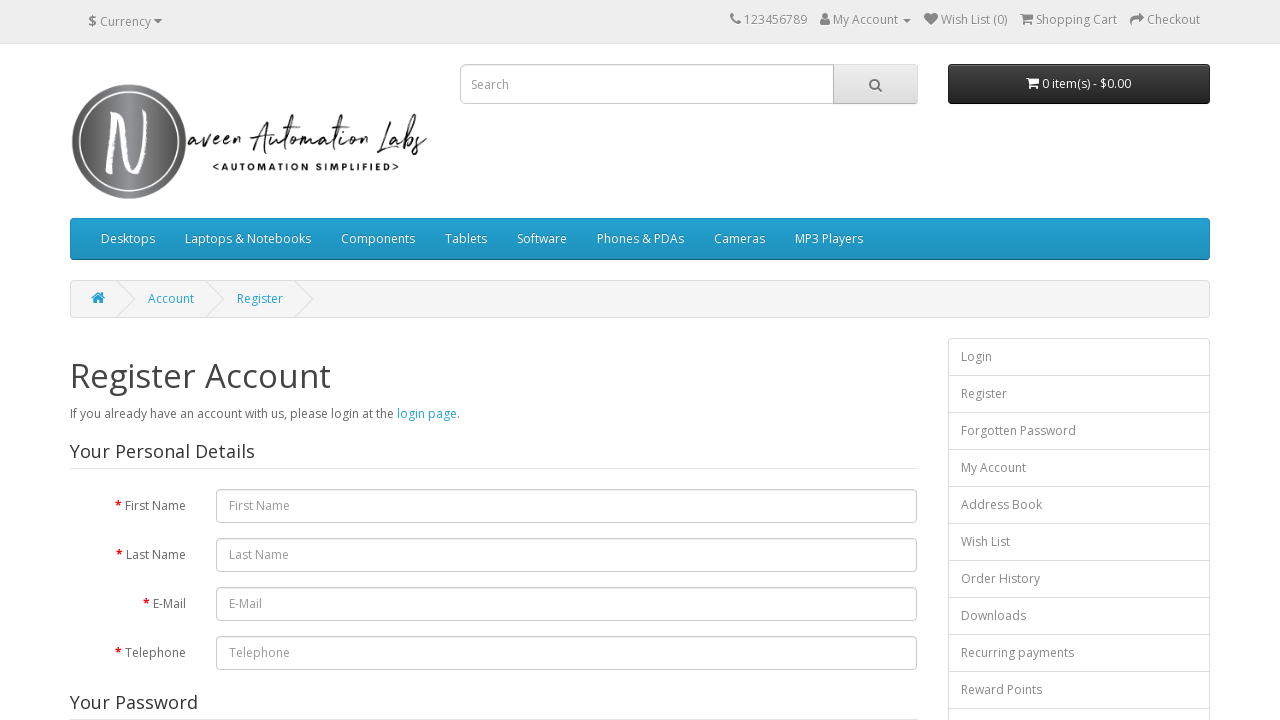

Filled first name field with 'manasa' on #input-firstname
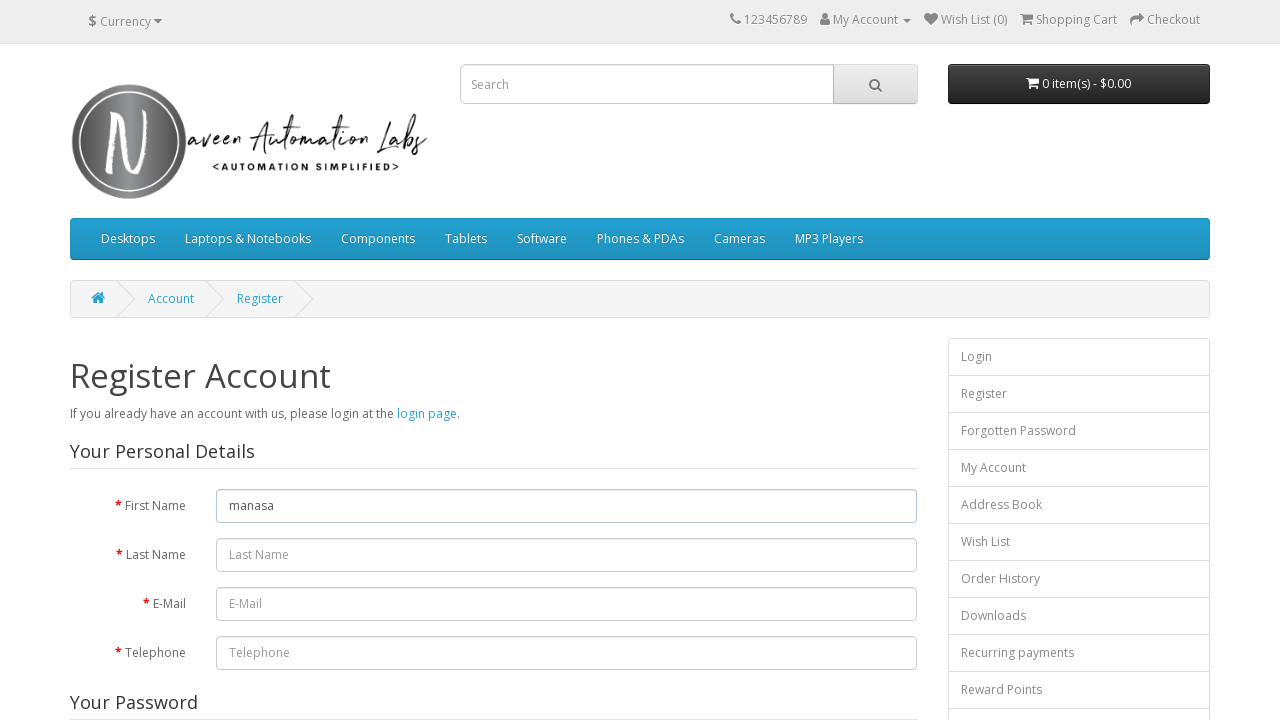

Filled last name field with 'puvvada' on #input-lastname
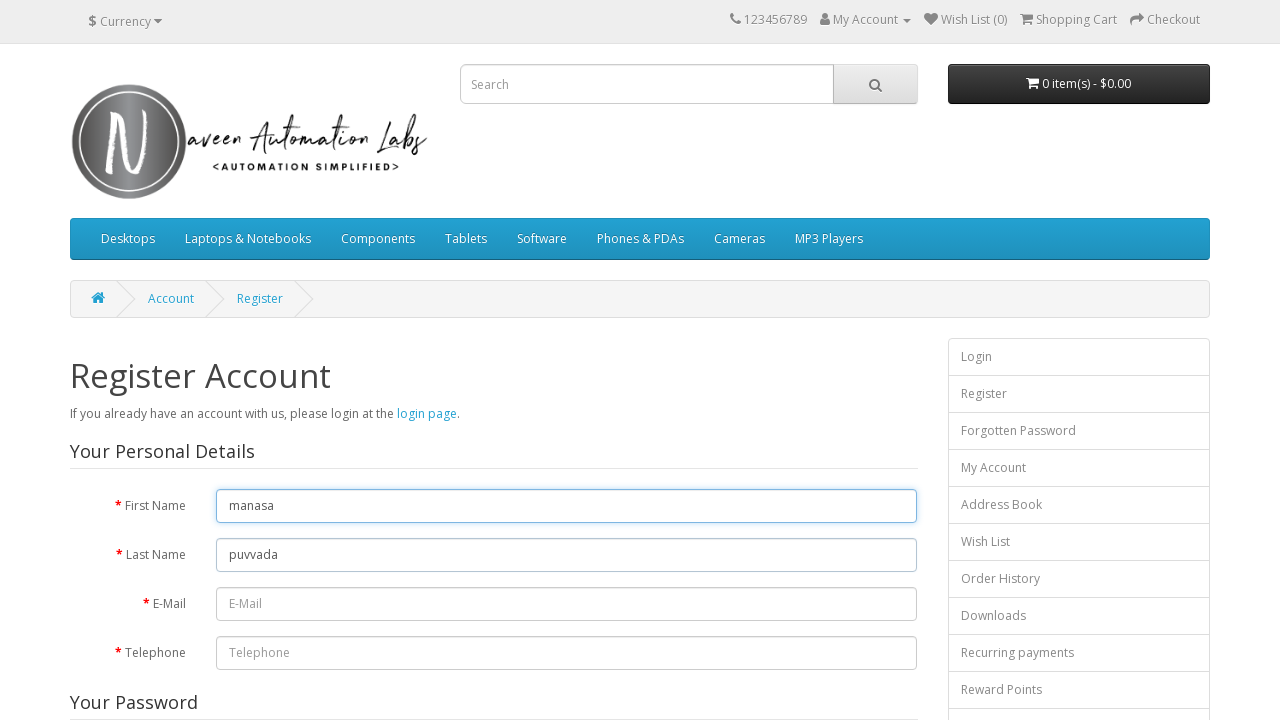

Clicked continue button to submit registration form at (879, 427) on input[type='submit']
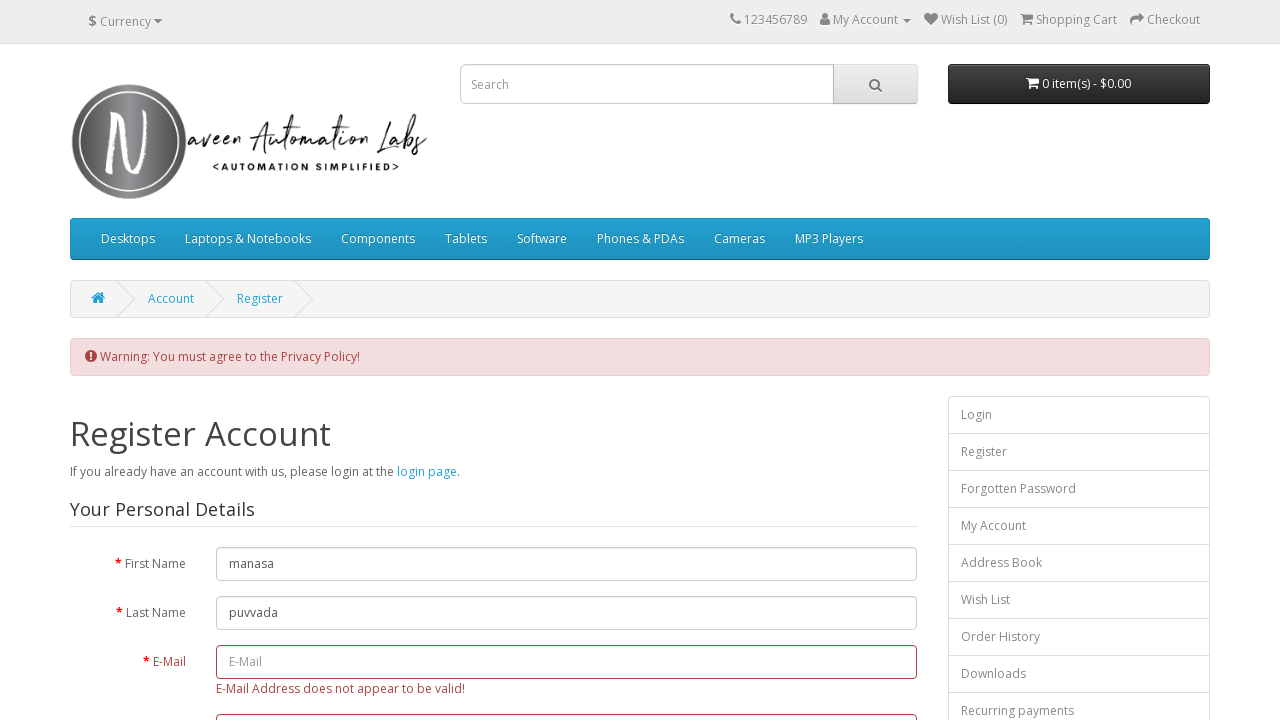

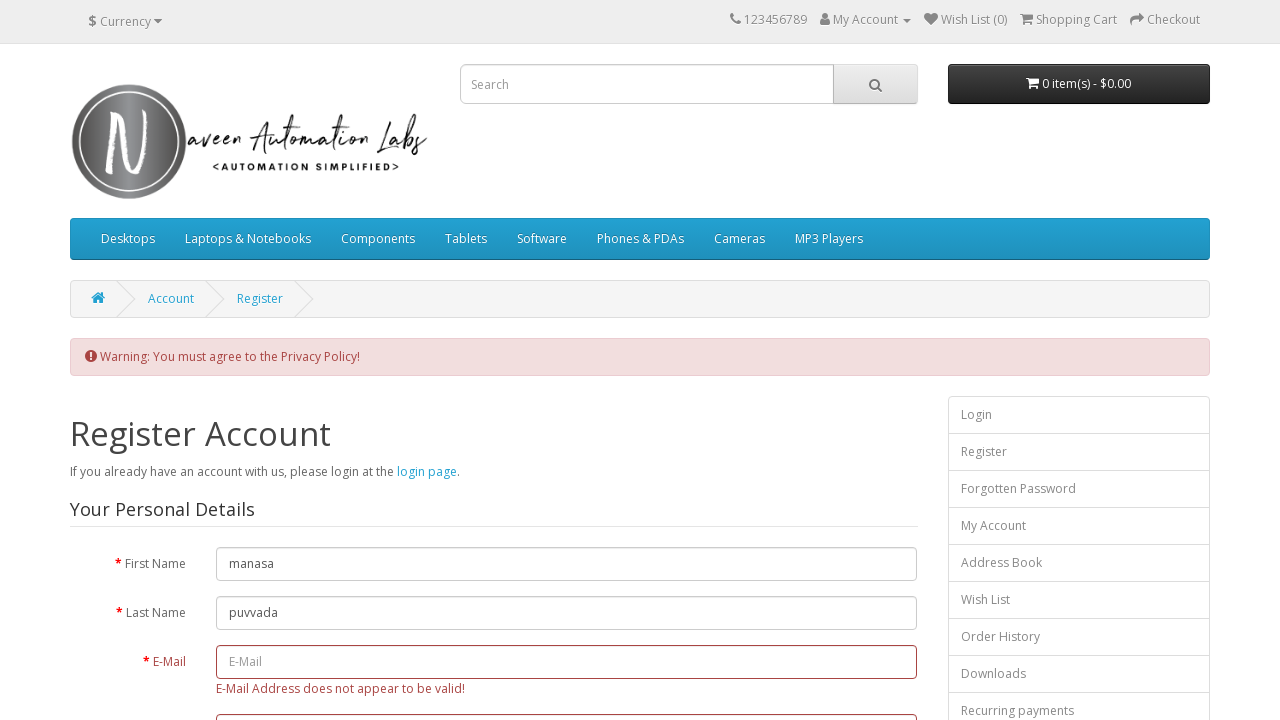